Navigates to the Demoblaze homepage and verifies the first carousel slide image is visible.

Starting URL: https://www.demoblaze.com/

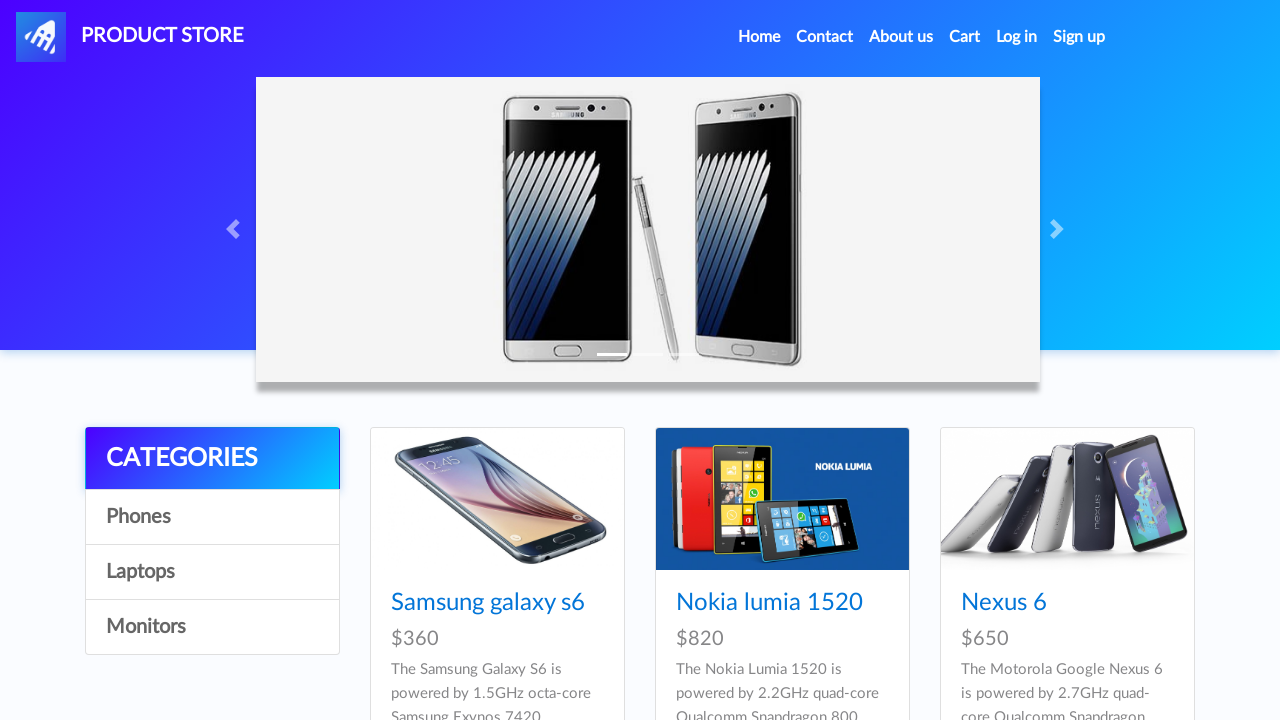

Navigated to Demoblaze homepage
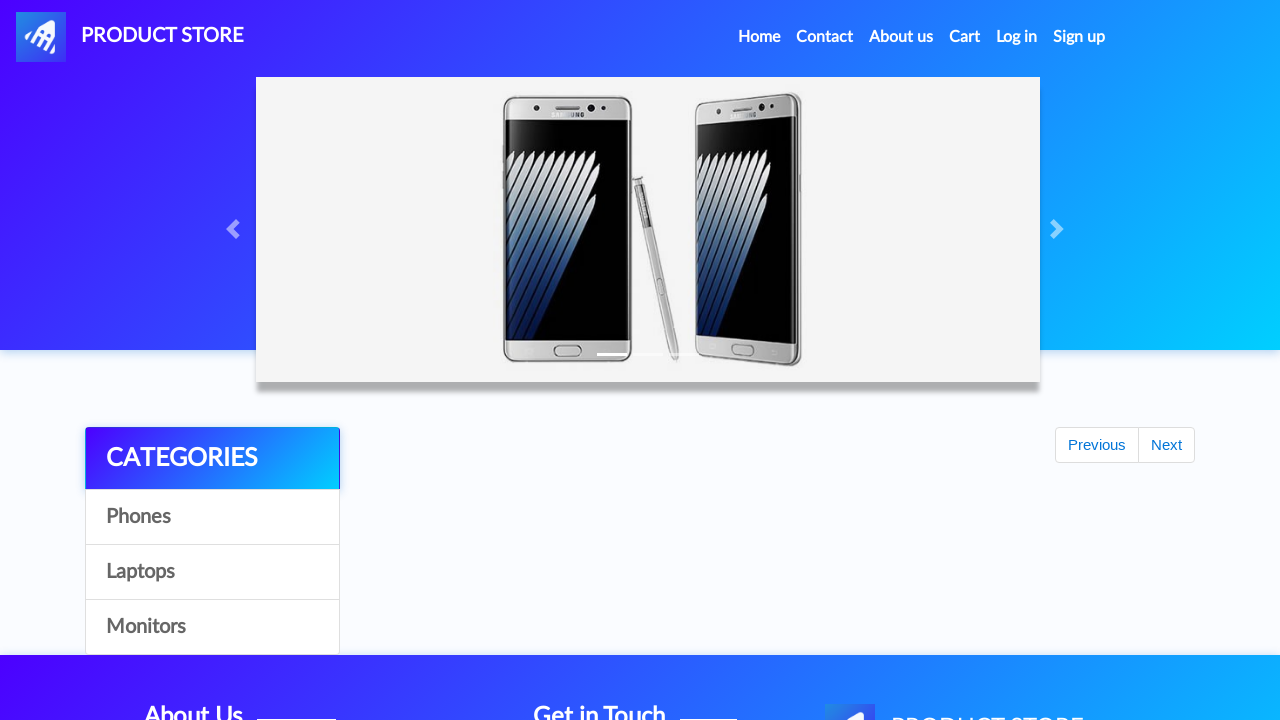

First carousel slide image is visible
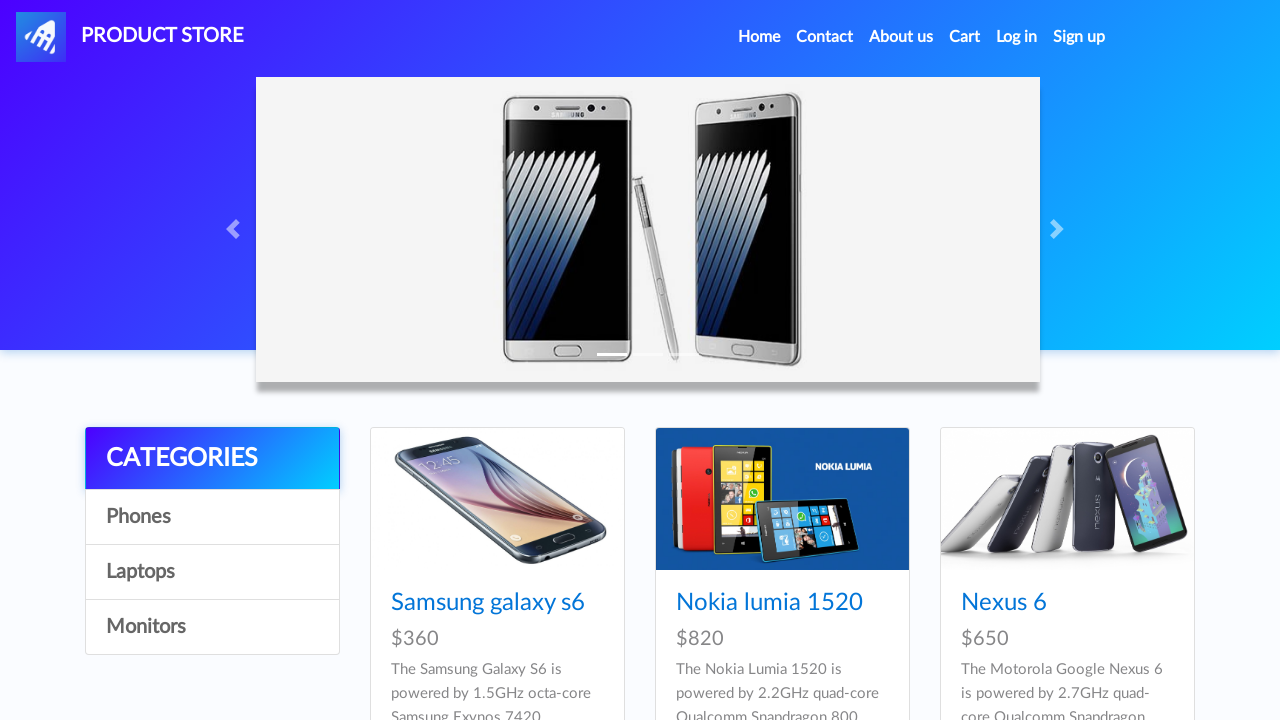

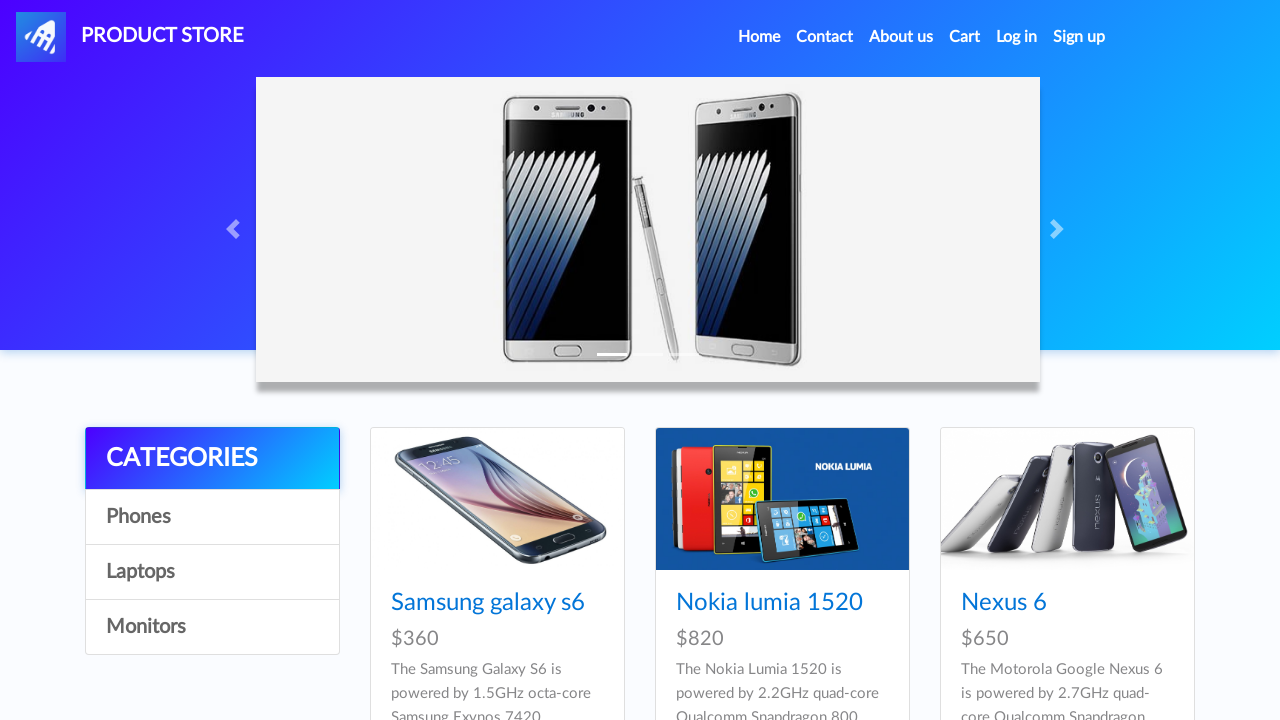